Tests the Selenium web form by filling in a textarea and submitting the form, then verifying the success message.

Starting URL: https://www.selenium.dev/selenium/web/web-form.html

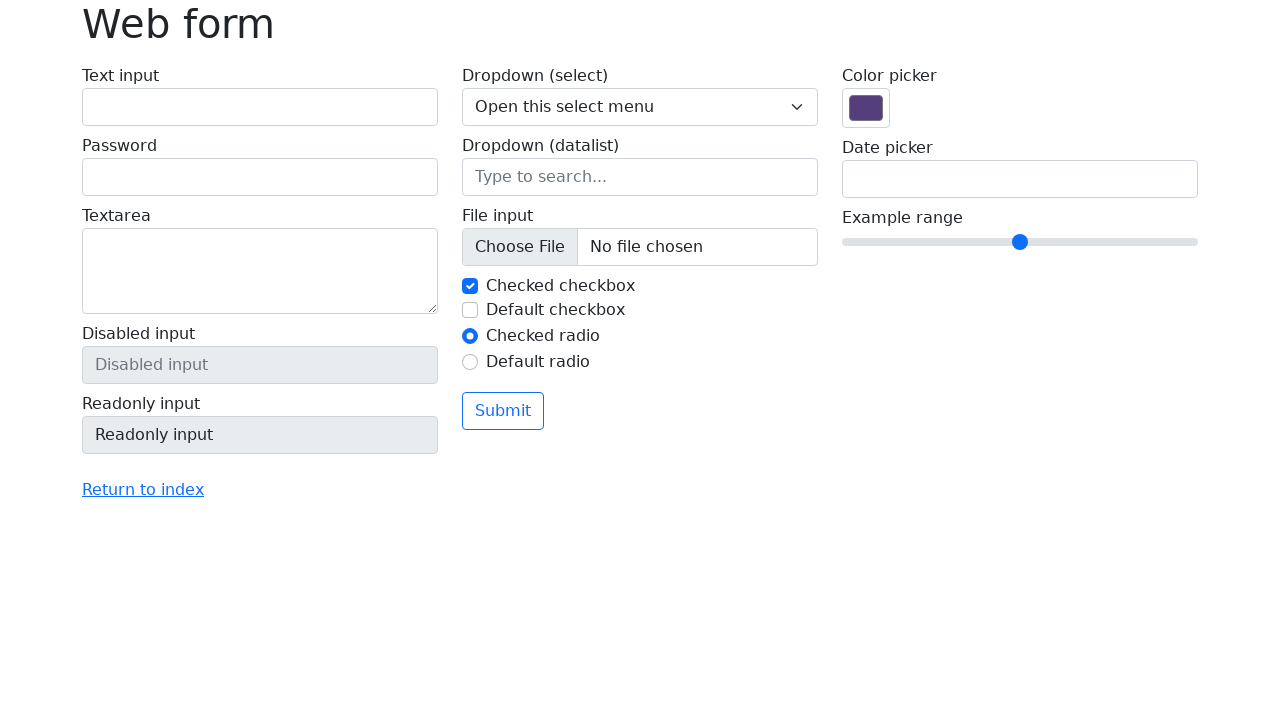

Filled textarea with test message 'Привет, я автотест' on textarea[name='my-textarea']
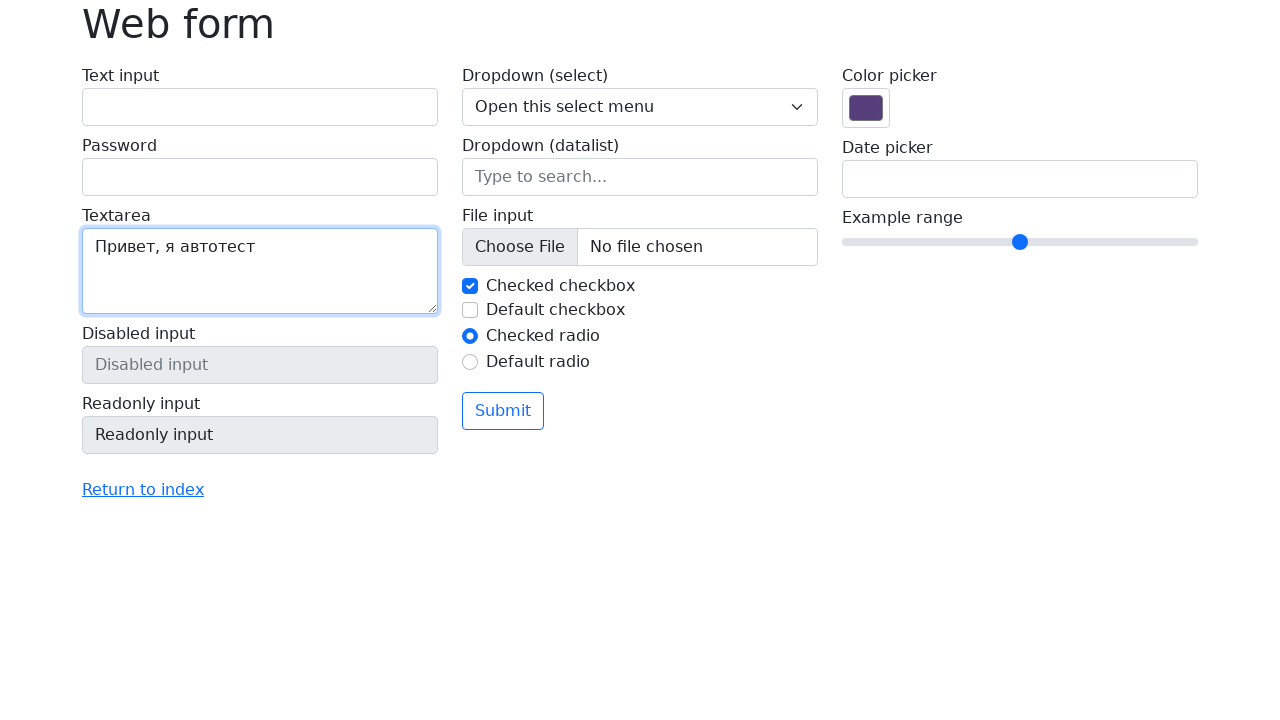

Clicked submit button at (503, 411) on button
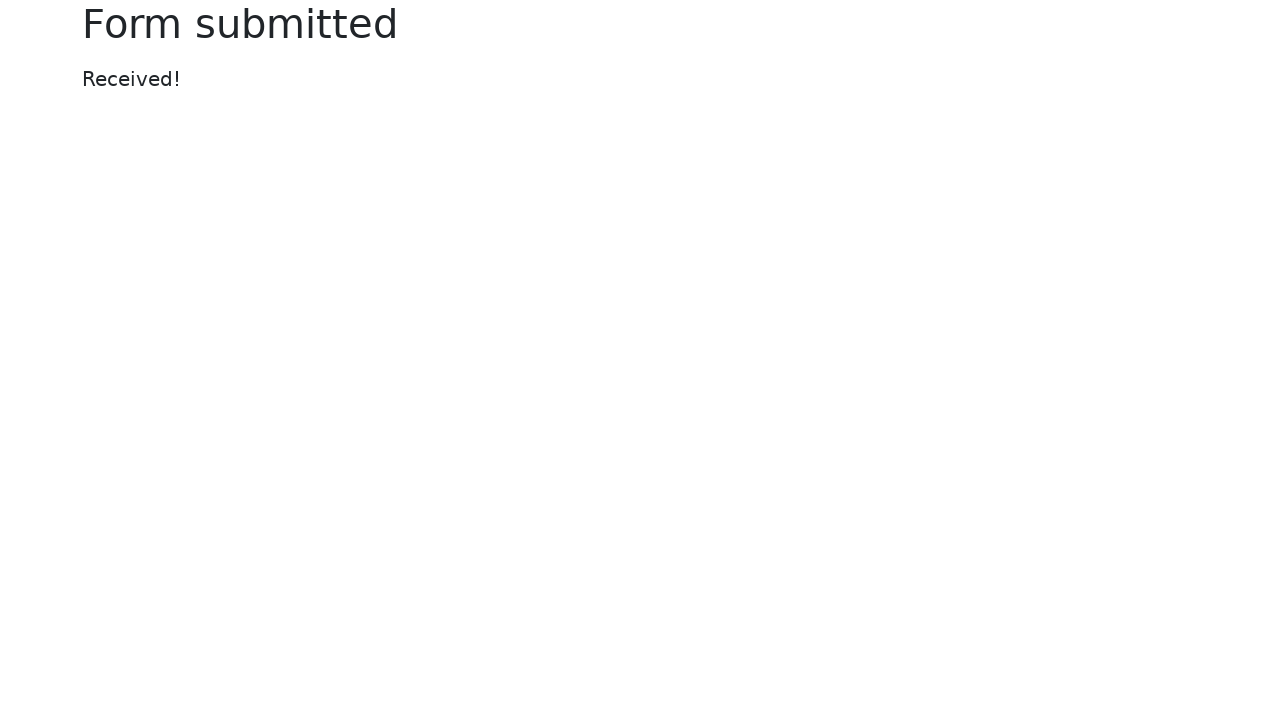

Success message appeared
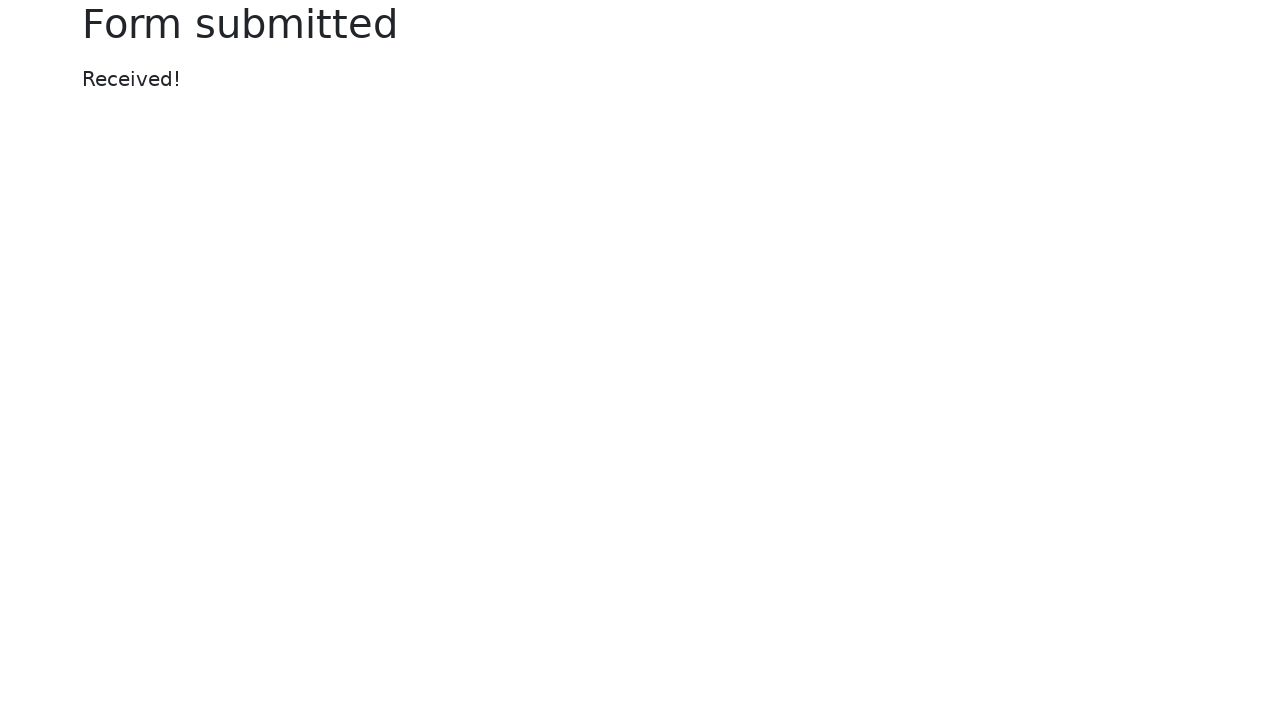

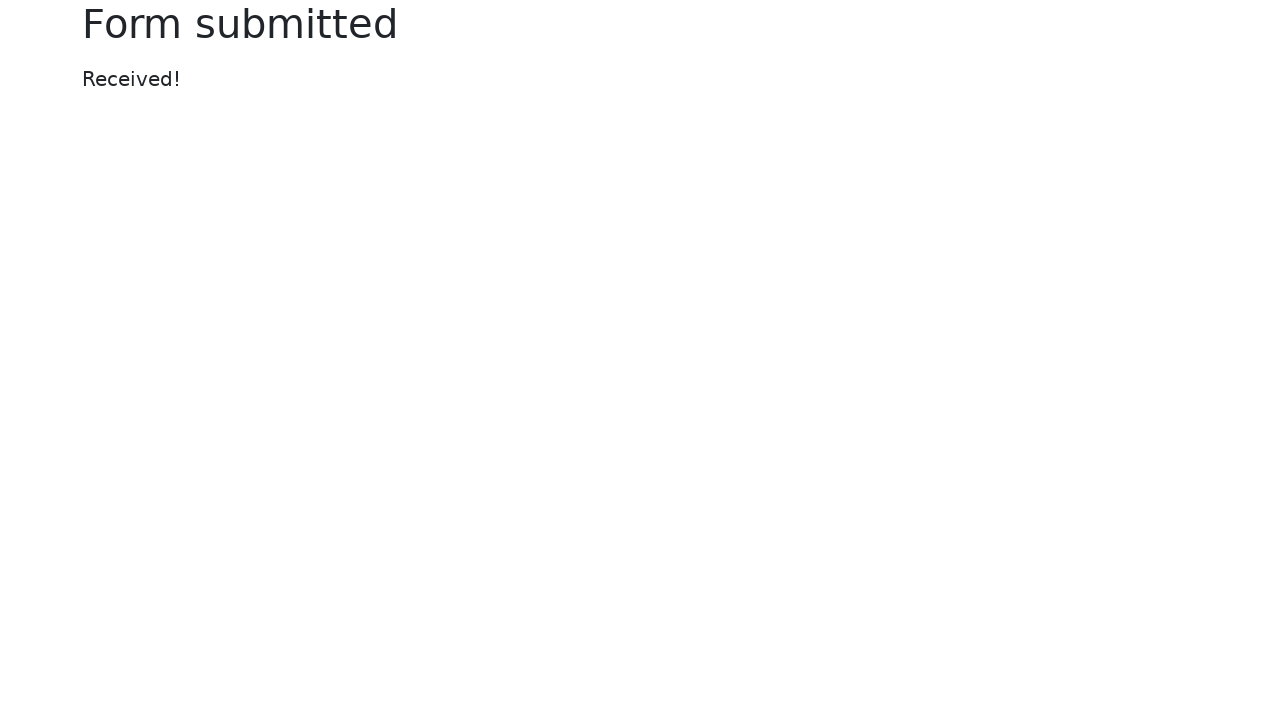